Tests dropdown selection functionality by selecting options from single-select and multi-select dropdown menus using different selection methods (by index and by value)

Starting URL: https://letcode.in/dropdowns

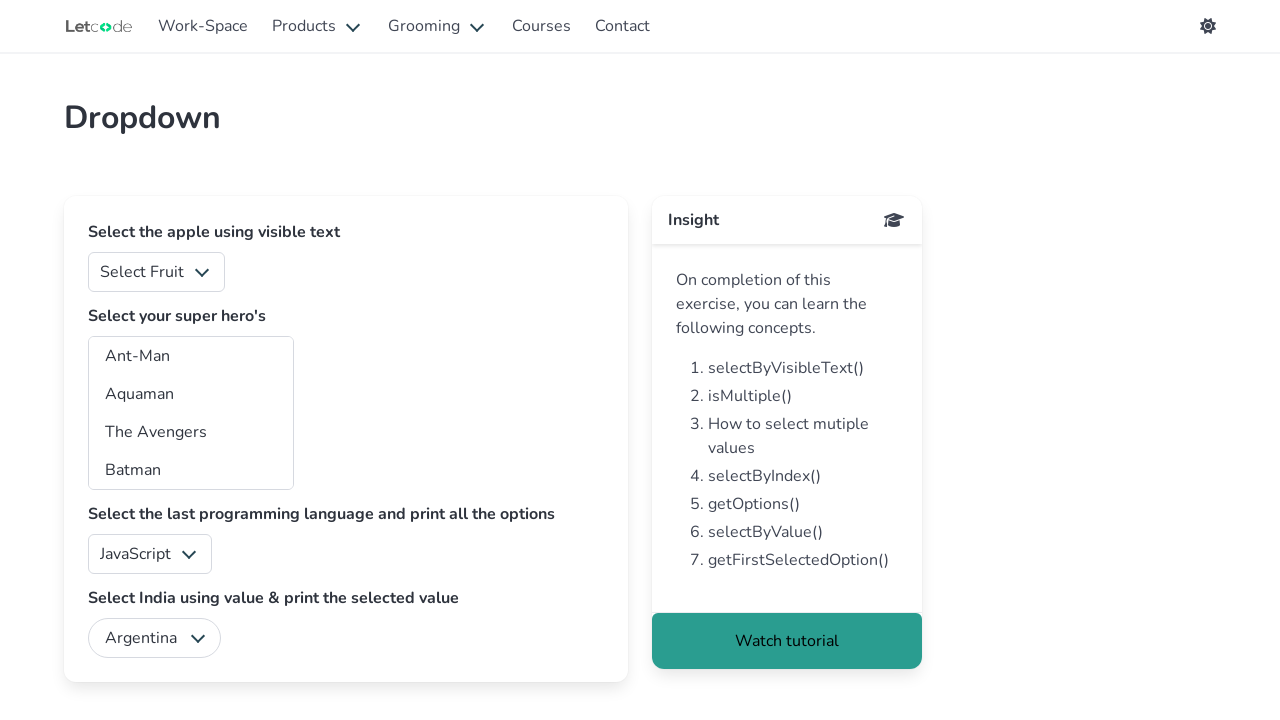

Selected option at index 4 from fruits dropdown on #fruits
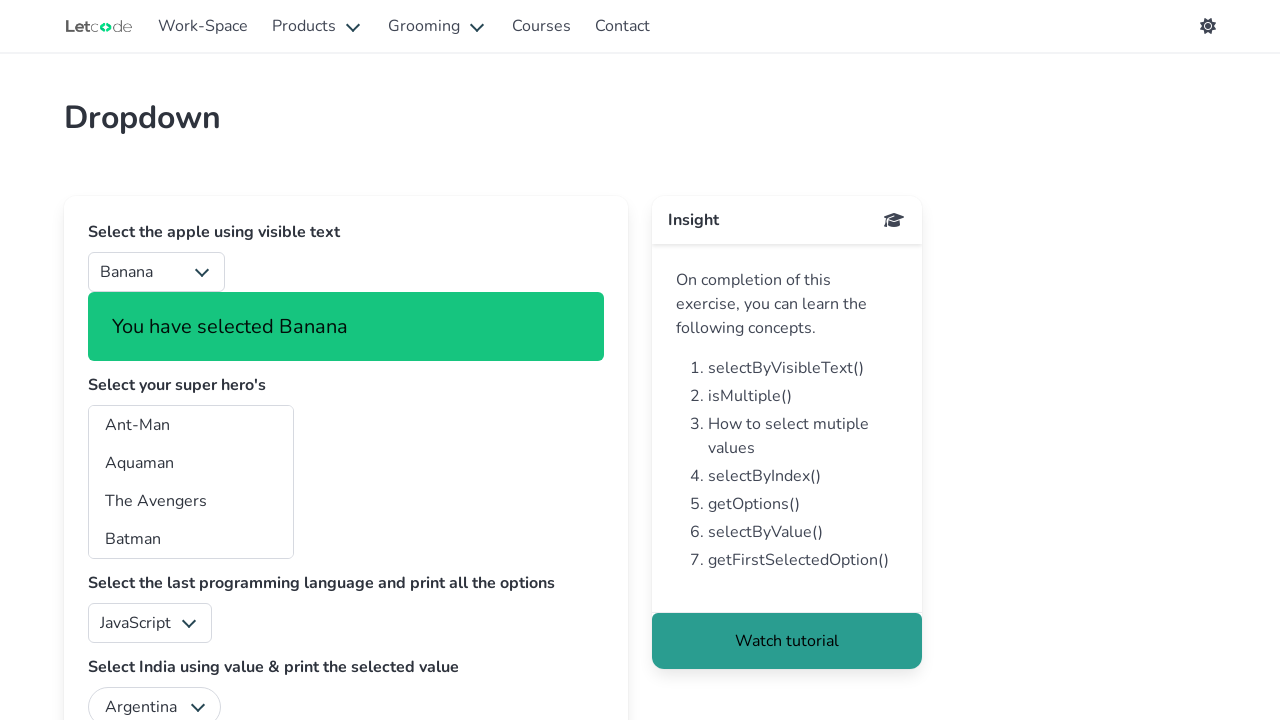

Subtitle element loaded, confirming dropdown selection
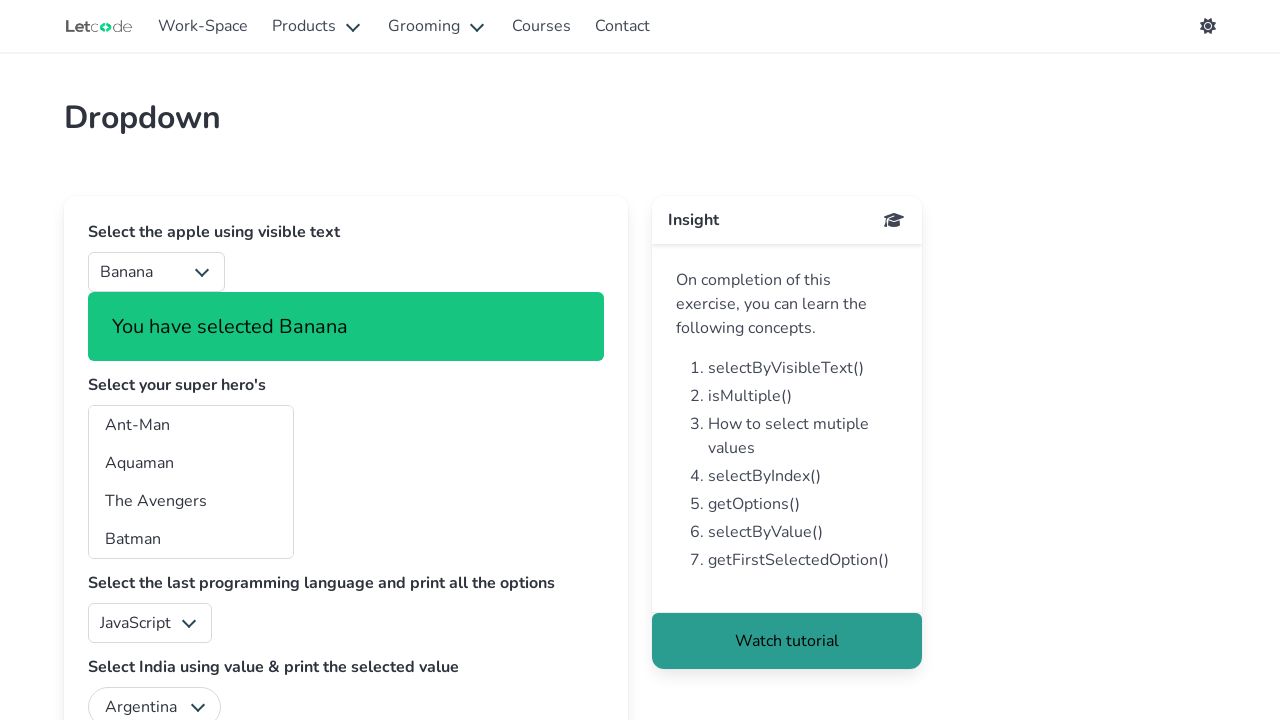

Selected multiple options (Aquaman, The Arrow, Captain America) from superheros dropdown on #superheros
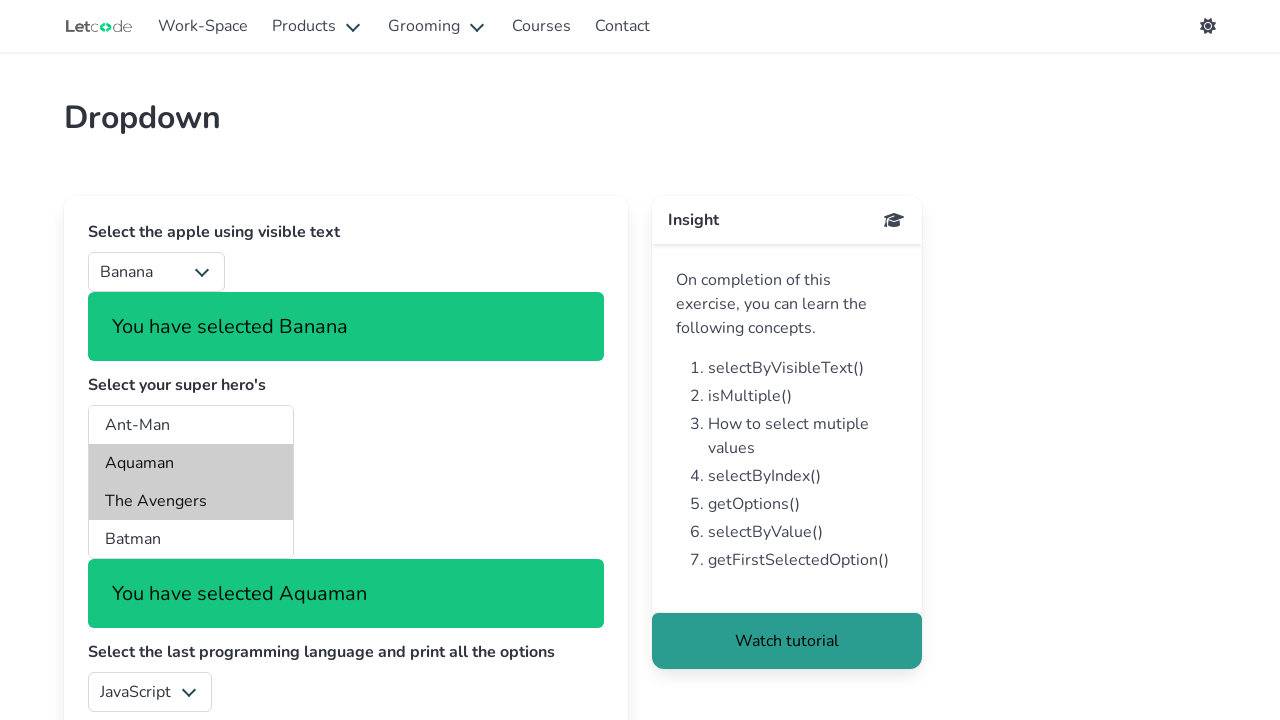

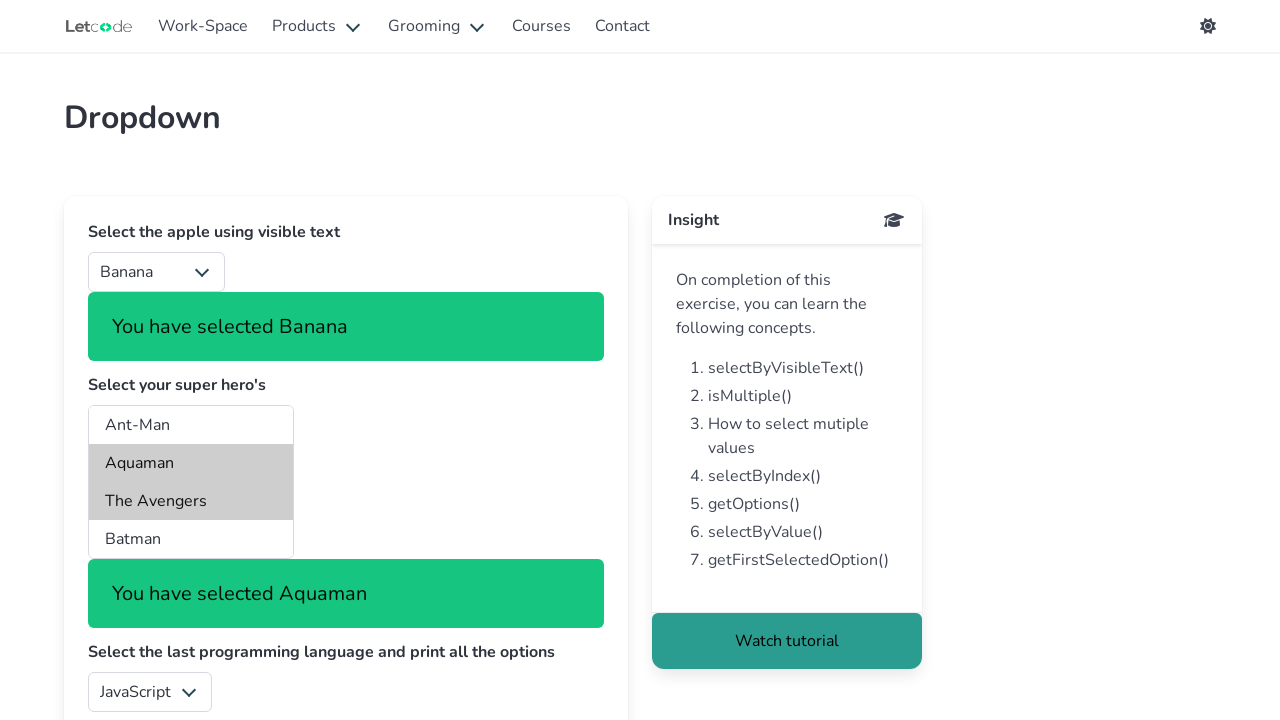